Verifies the Playwright homepage title, checks the "Get started" link has correct href attribute, clicks it, and verifies navigation to the intro page

Starting URL: https://playwright.dev

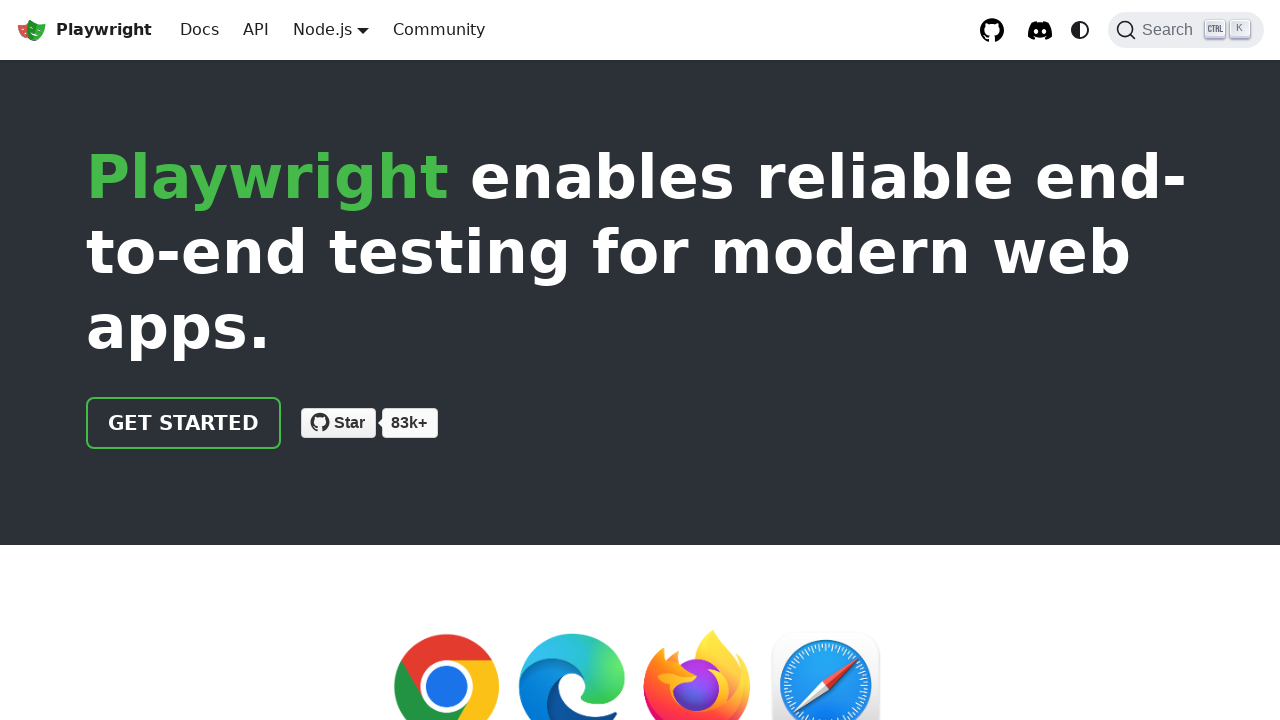

Waited for page to reach domcontentloaded state
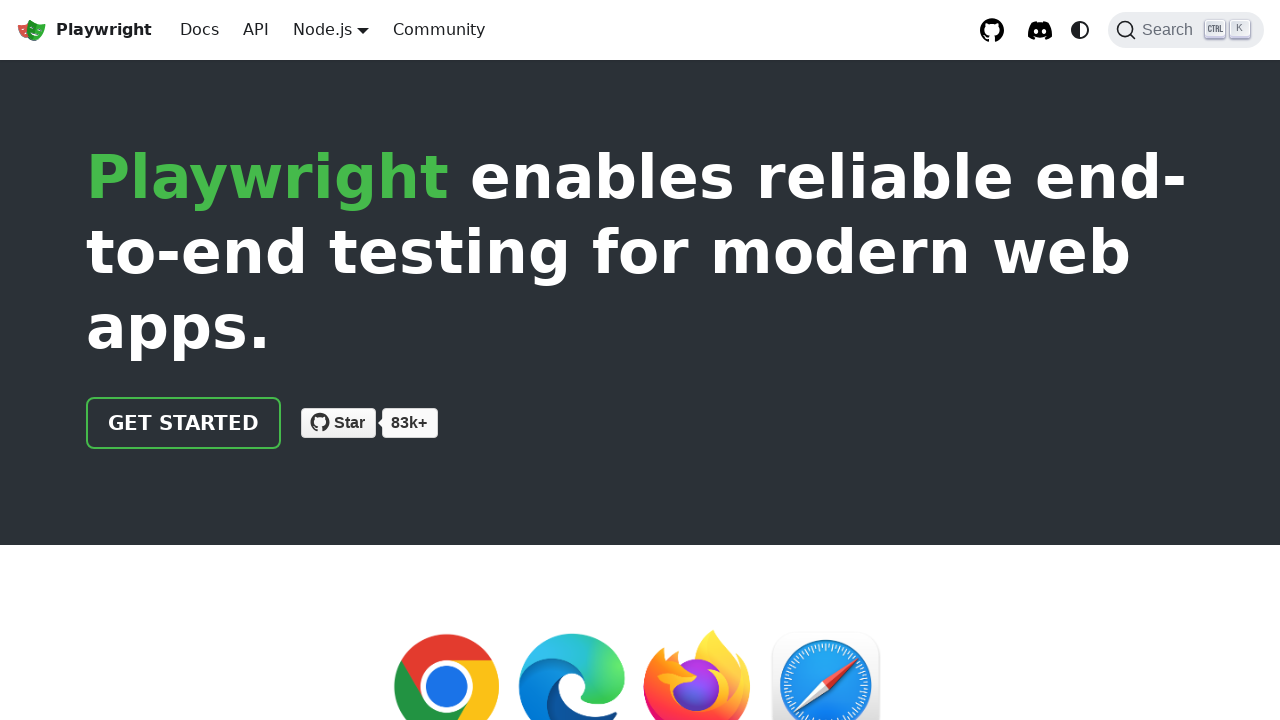

Retrieved page title: 'Fast and reliable end-to-end testing for modern web apps | Playwright'
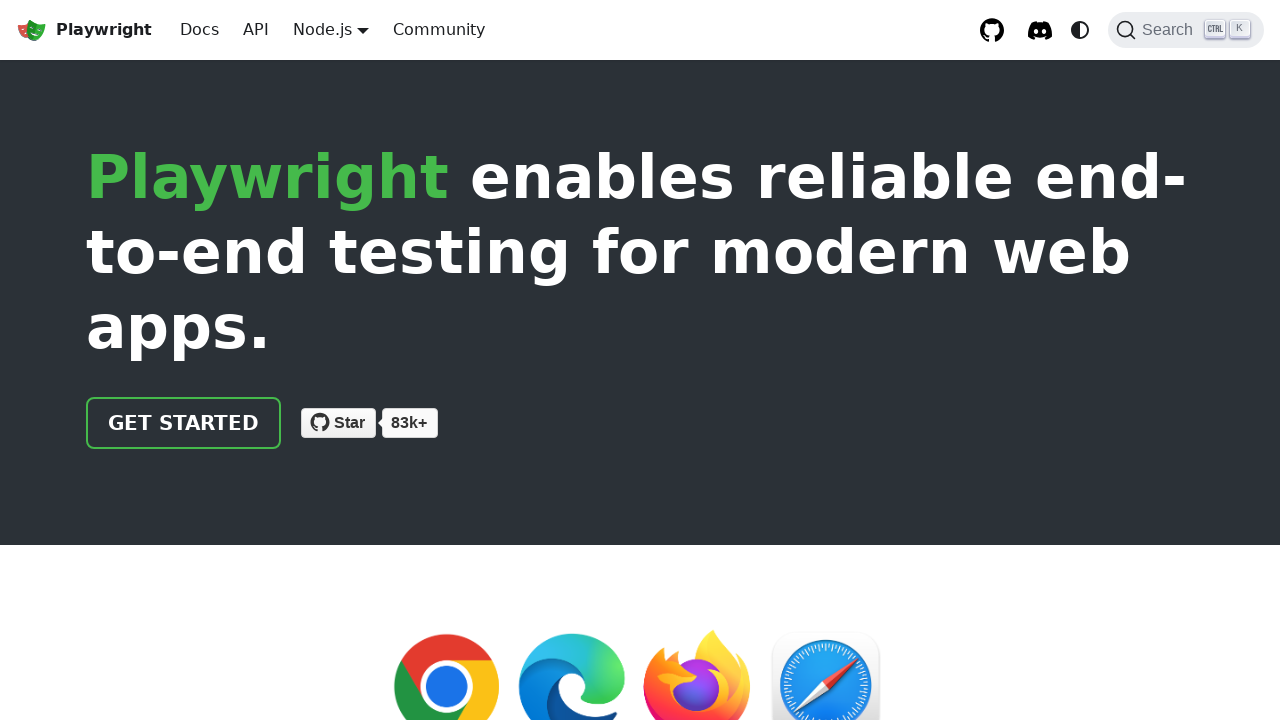

Verified page title contains 'Playwright'
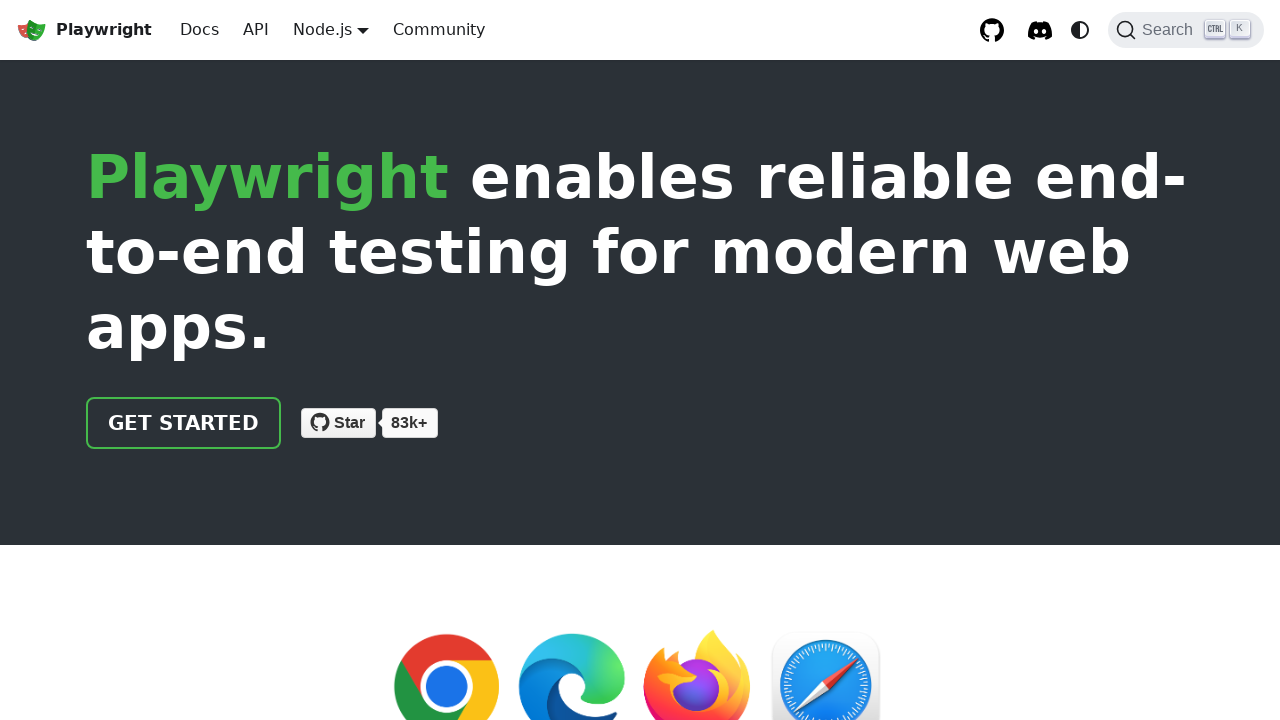

Located 'Get started' link element
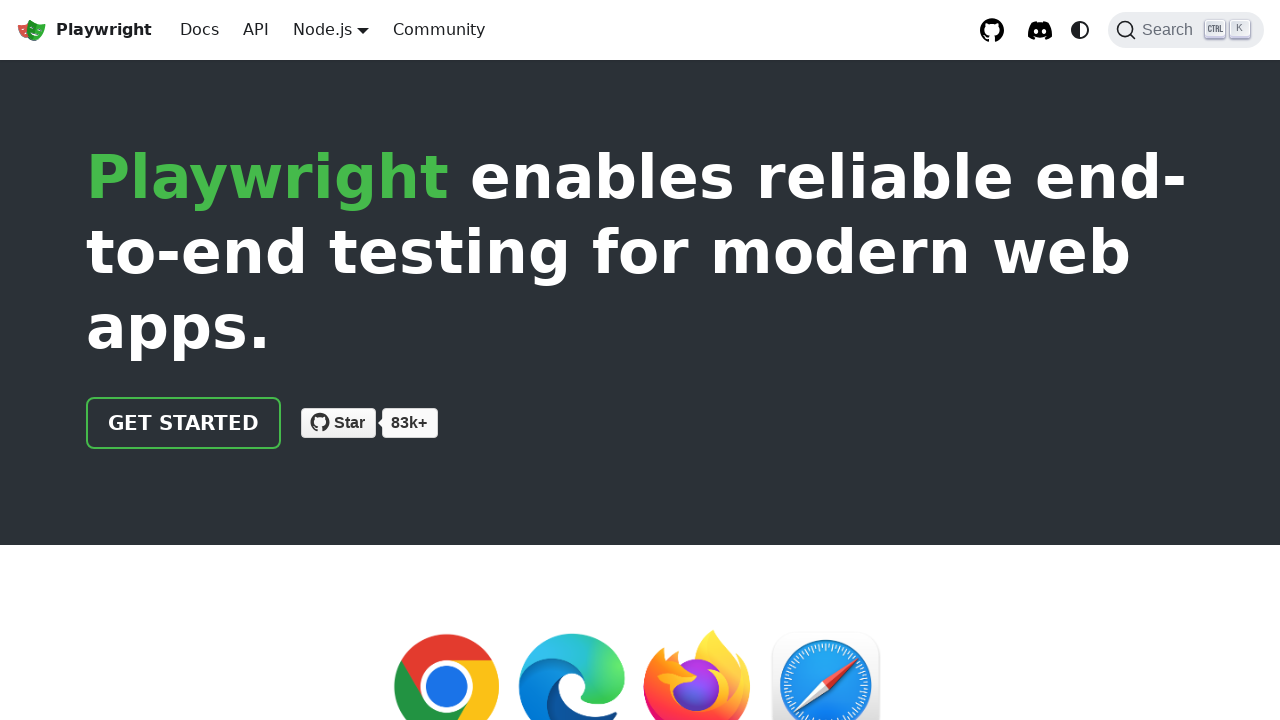

Retrieved 'Get started' link href: '/docs/intro'
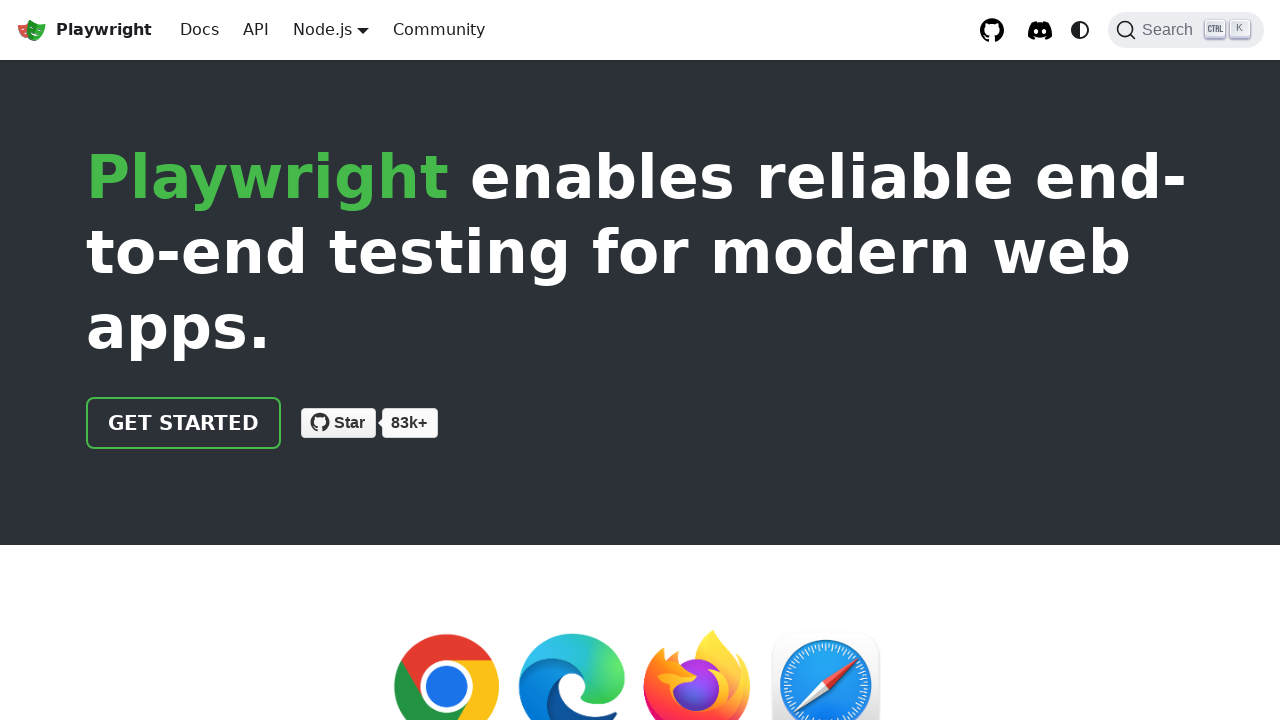

Verified 'Get started' link href is '/docs/intro'
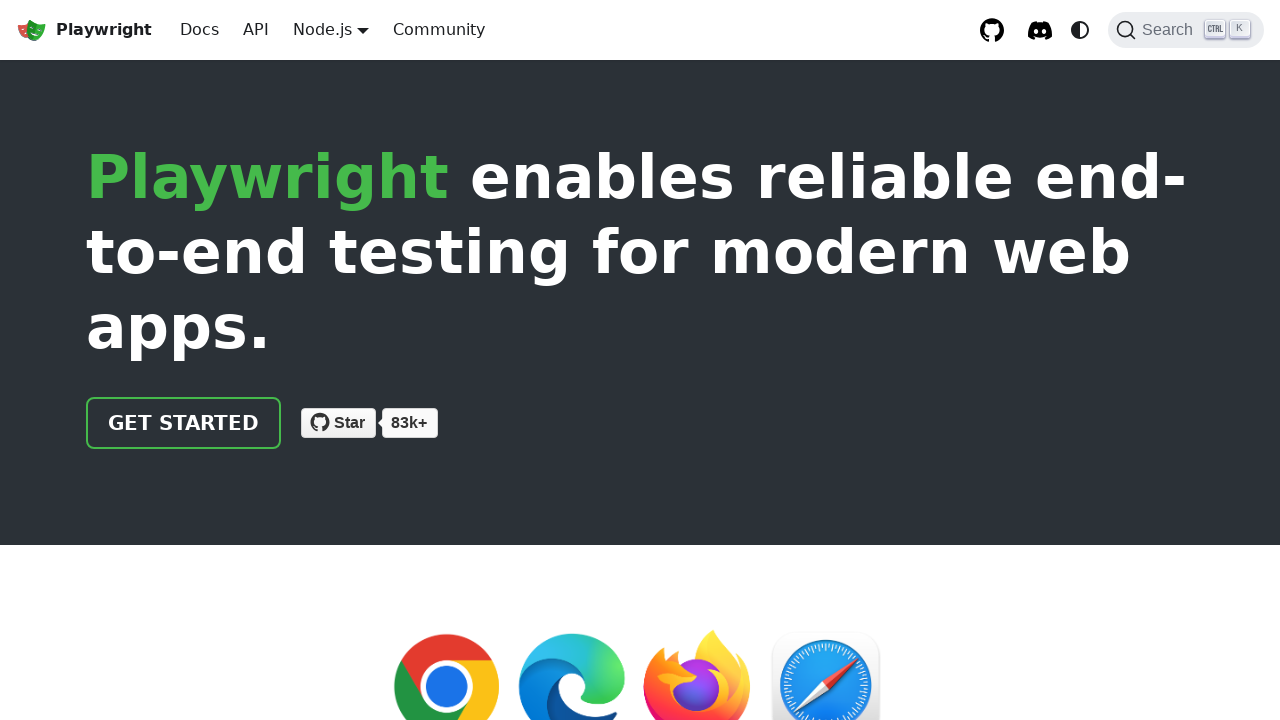

Clicked 'Get started' link at (184, 423) on internal:role=link[name="Get started"i]
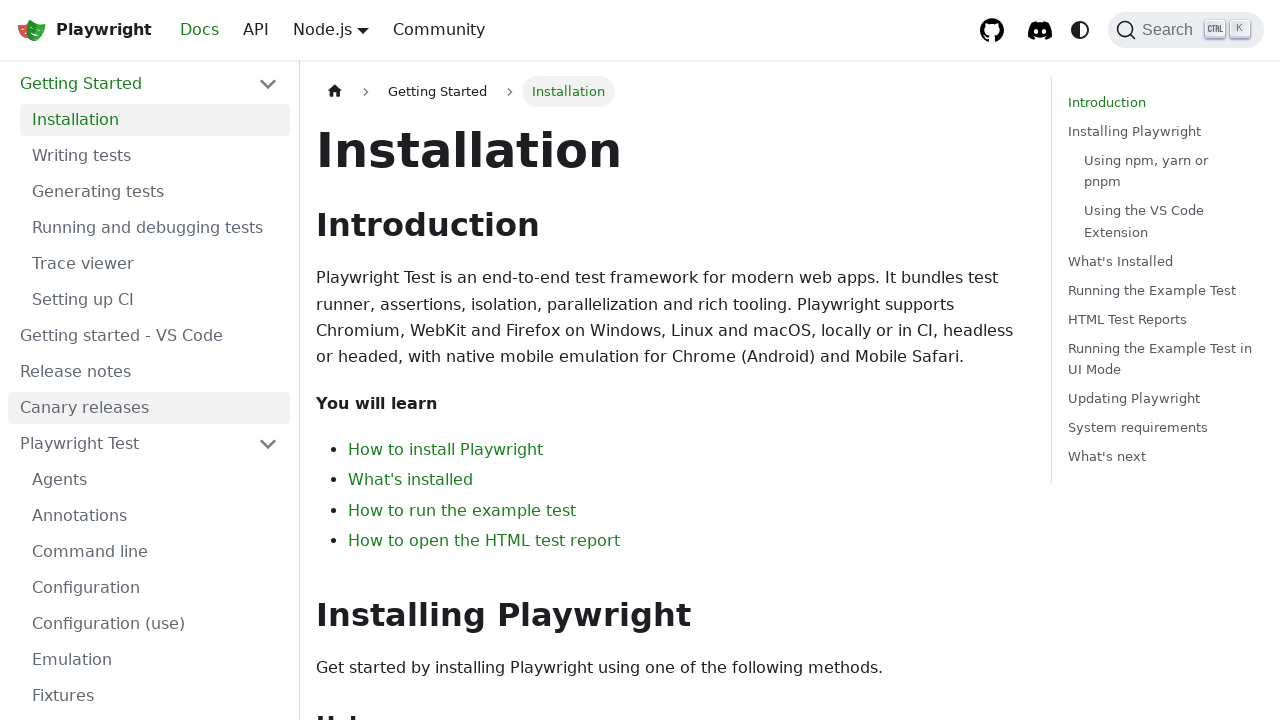

Navigated to intro page and URL pattern matched
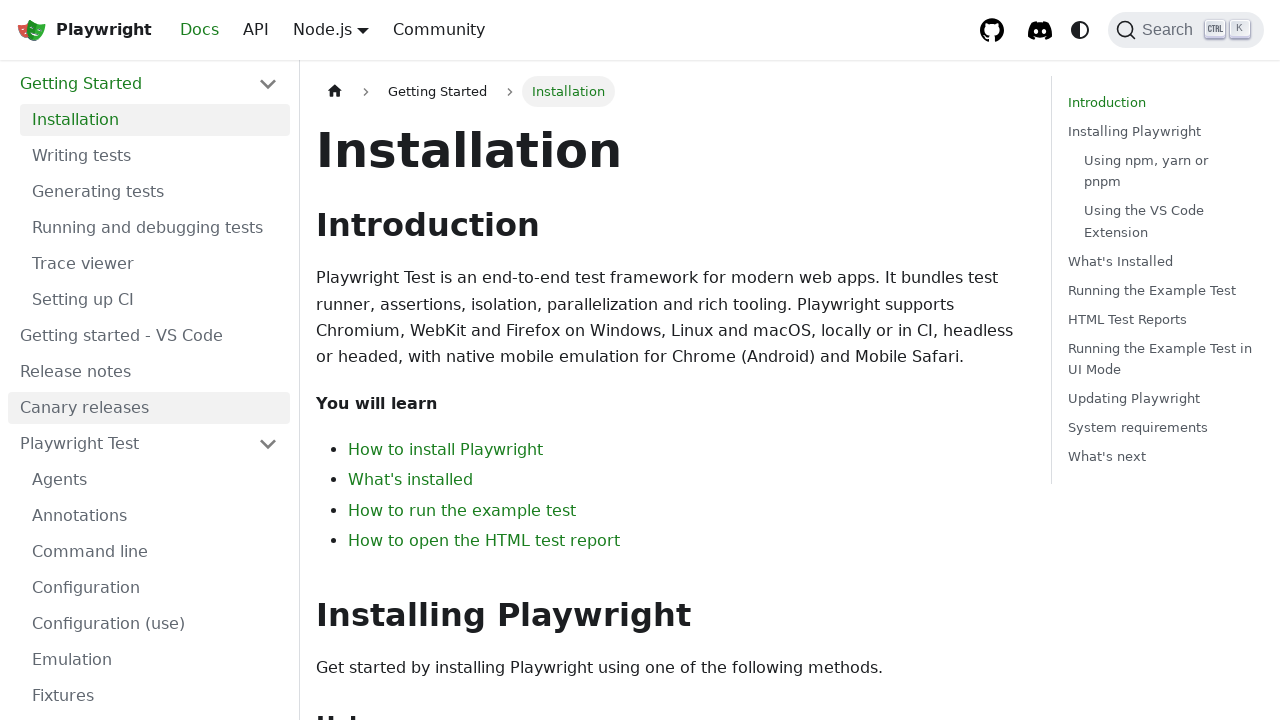

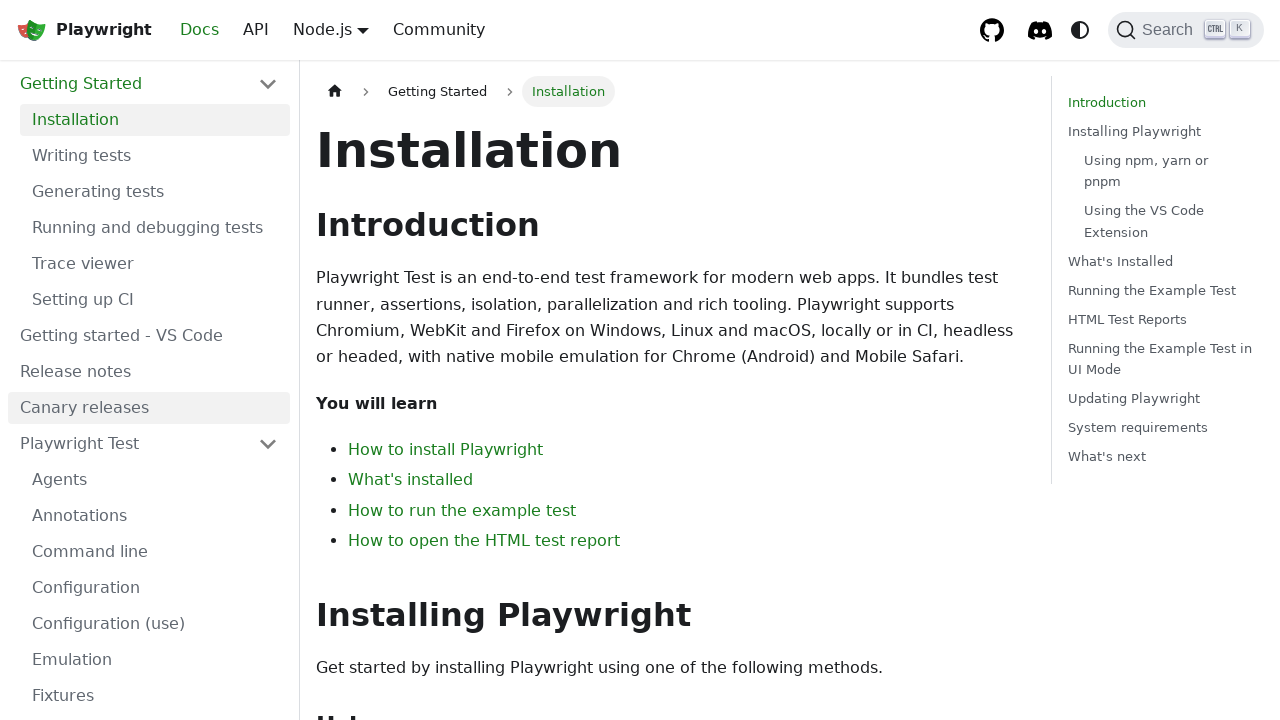